Tests YouTube video embedded in an iframe by switching to the iframe, retrieving the video title, and clicking the play button to start video playback

Starting URL: https://gwkggwzaqjvnl4db.vercel.app/

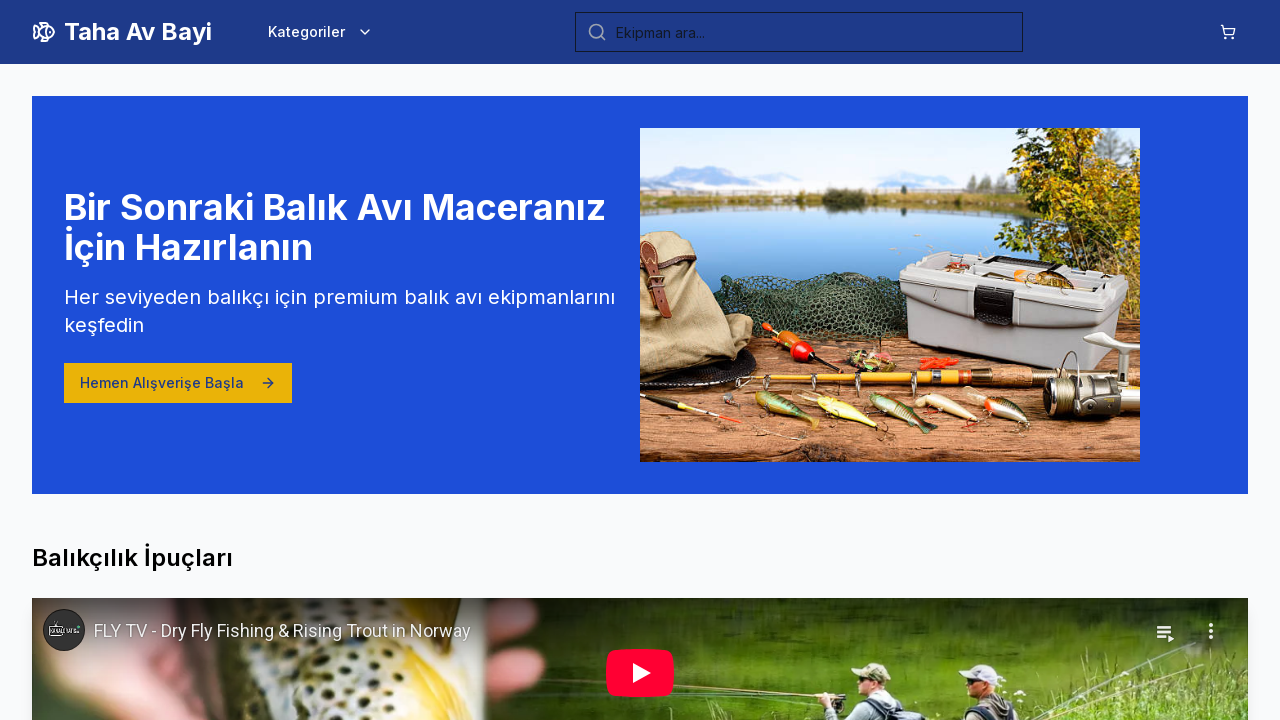

Located iframe element on the page
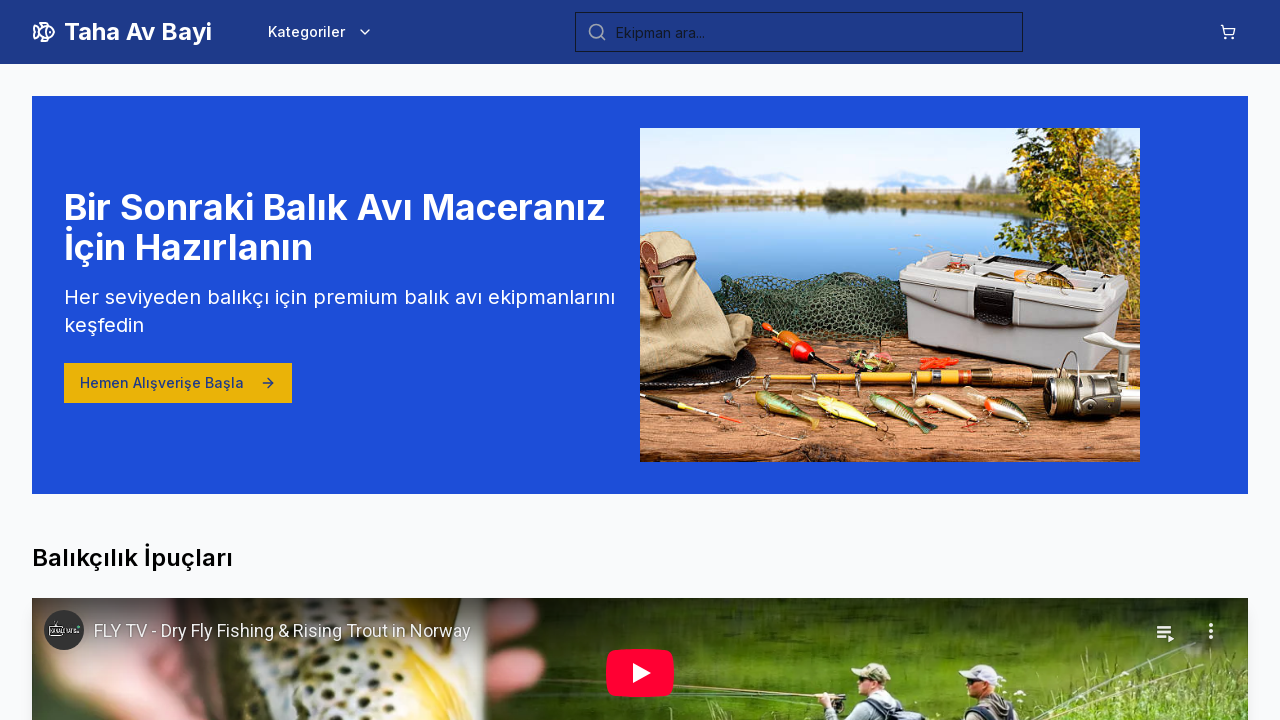

Switched to iframe content frame
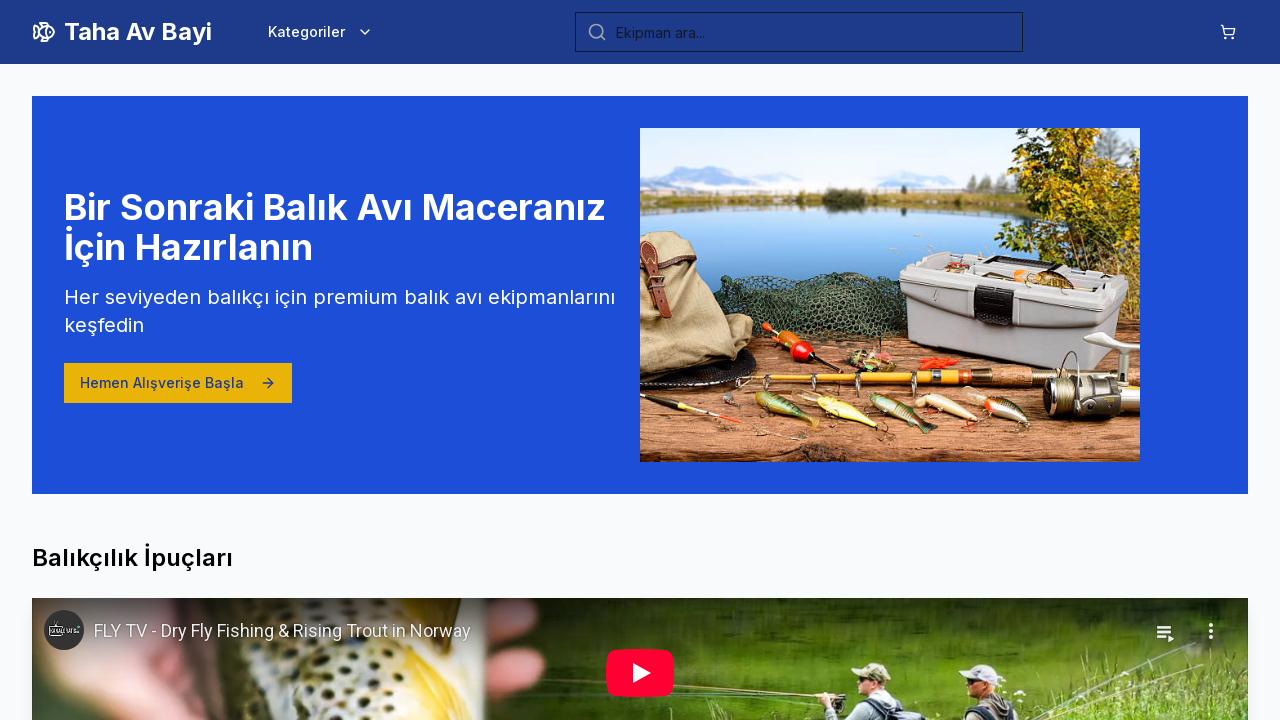

Retrieved video title: FLY TV - Dry Fly Fishing & Rising Trout in Norway - YouTube
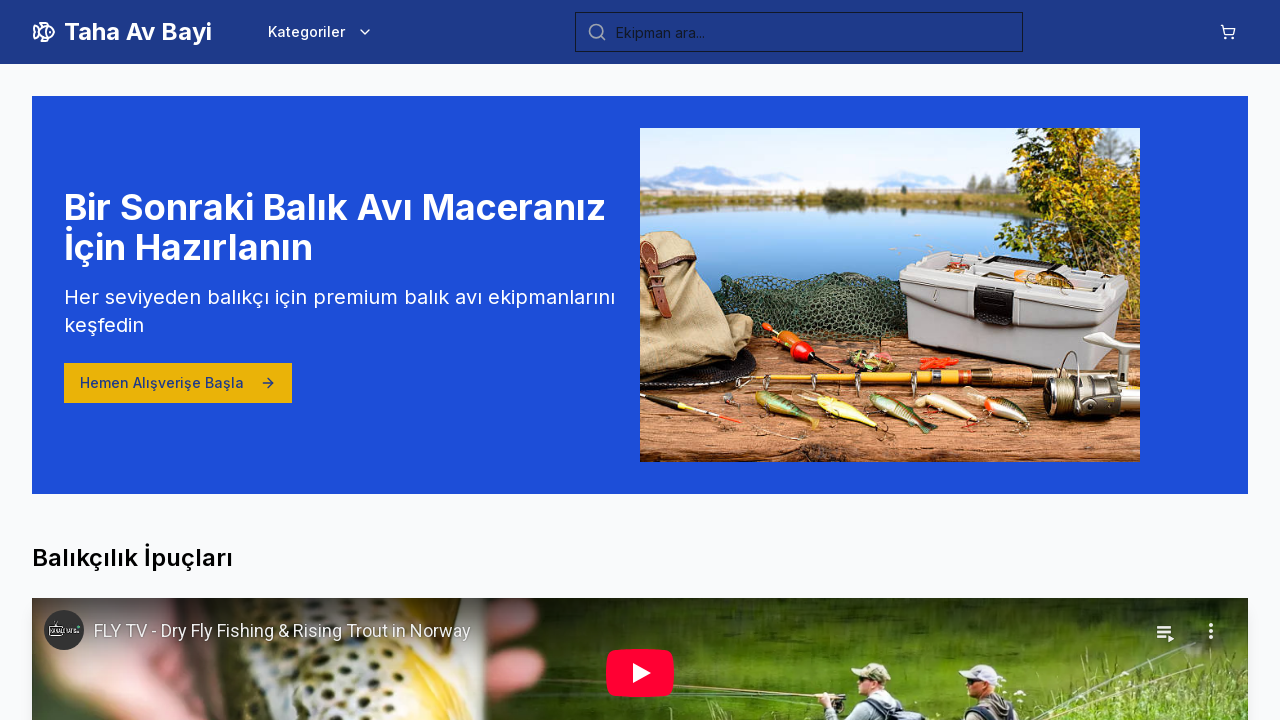

Clicked the YouTube play button to start video playback at (640, 673) on button.ytp-large-play-button
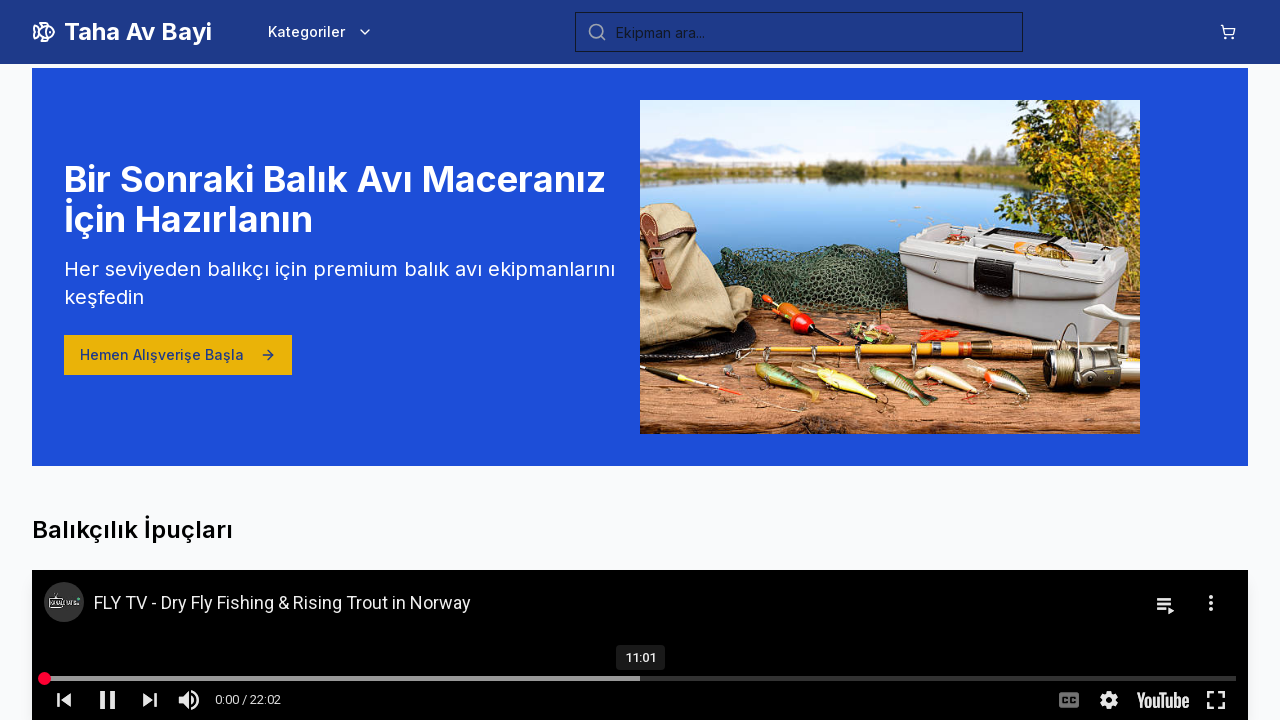

Waited 5 seconds for video playback to begin
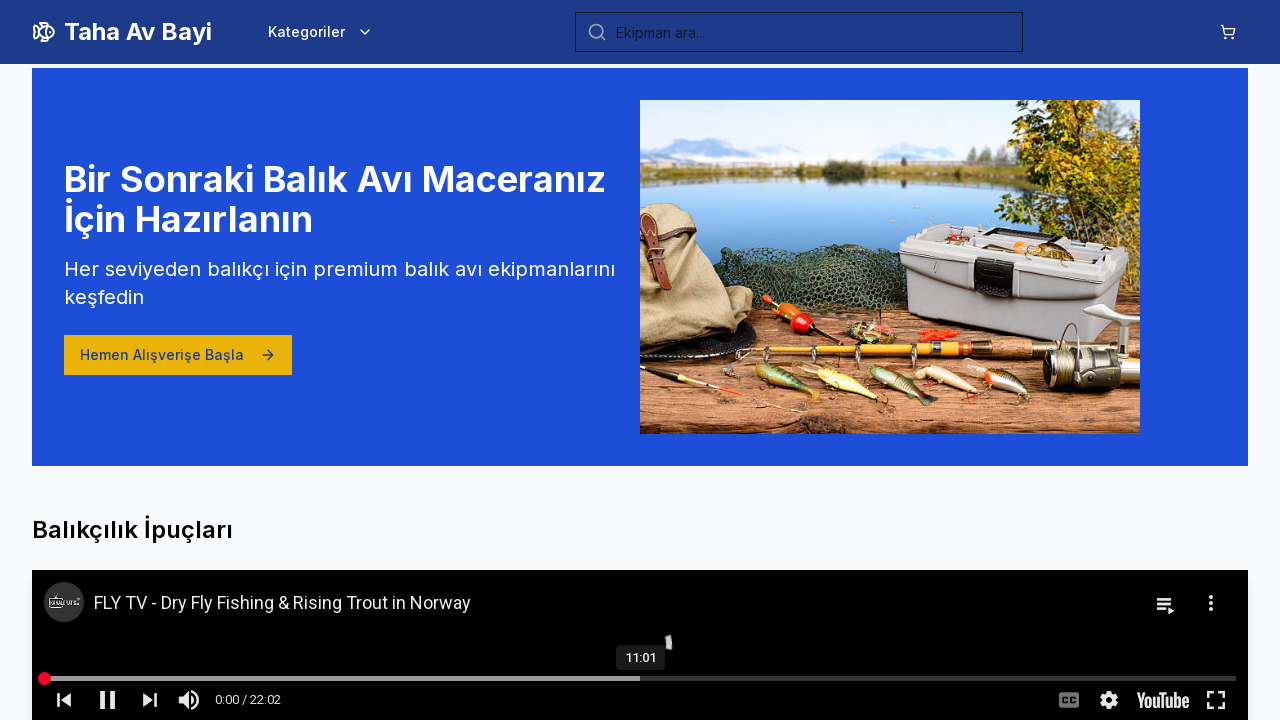

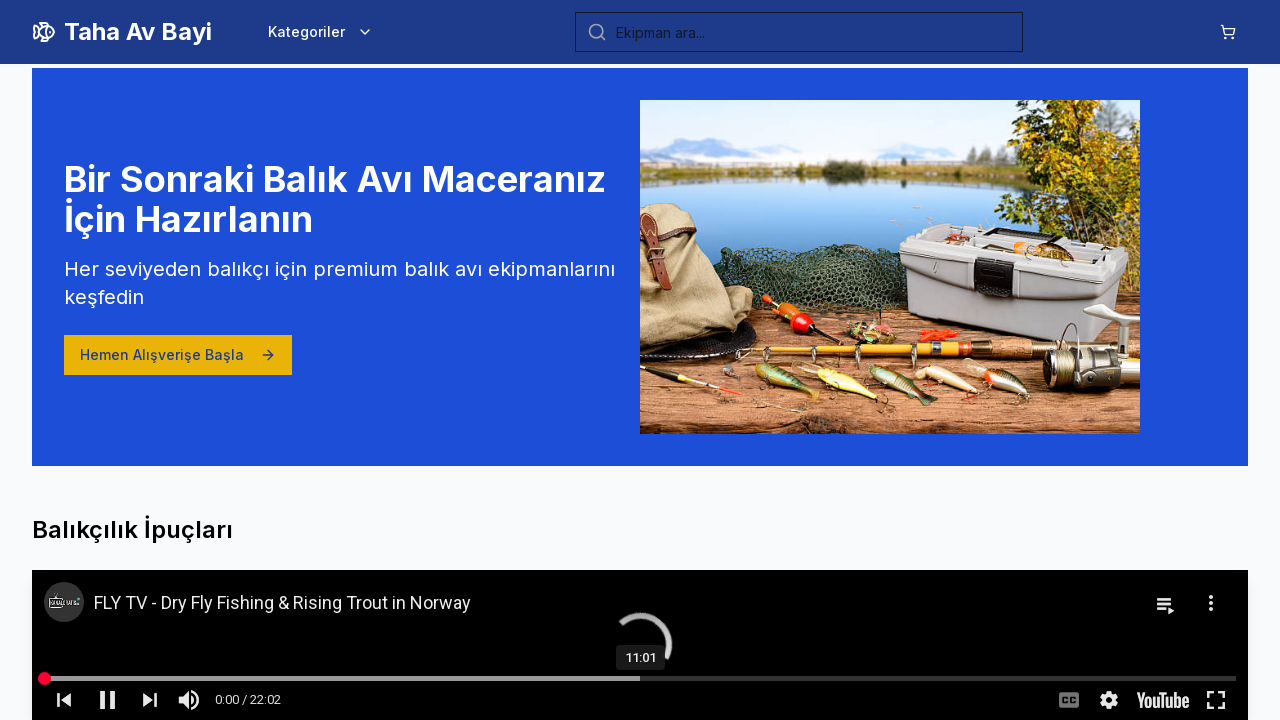